Tests the Top Deals page by clicking through pagination links and verifying that original prices are greater than discount prices in the product table

Starting URL: https://rahulshettyacademy.com/seleniumPractise#/offers

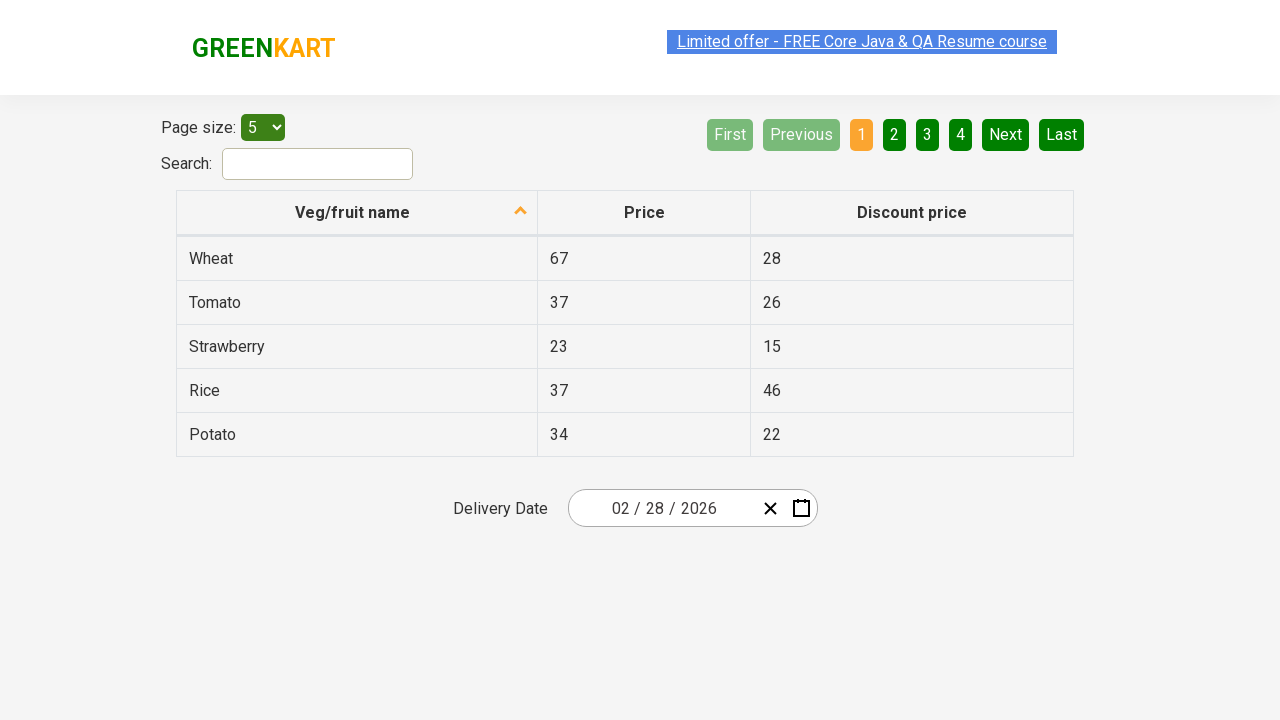

Pagination selector loaded
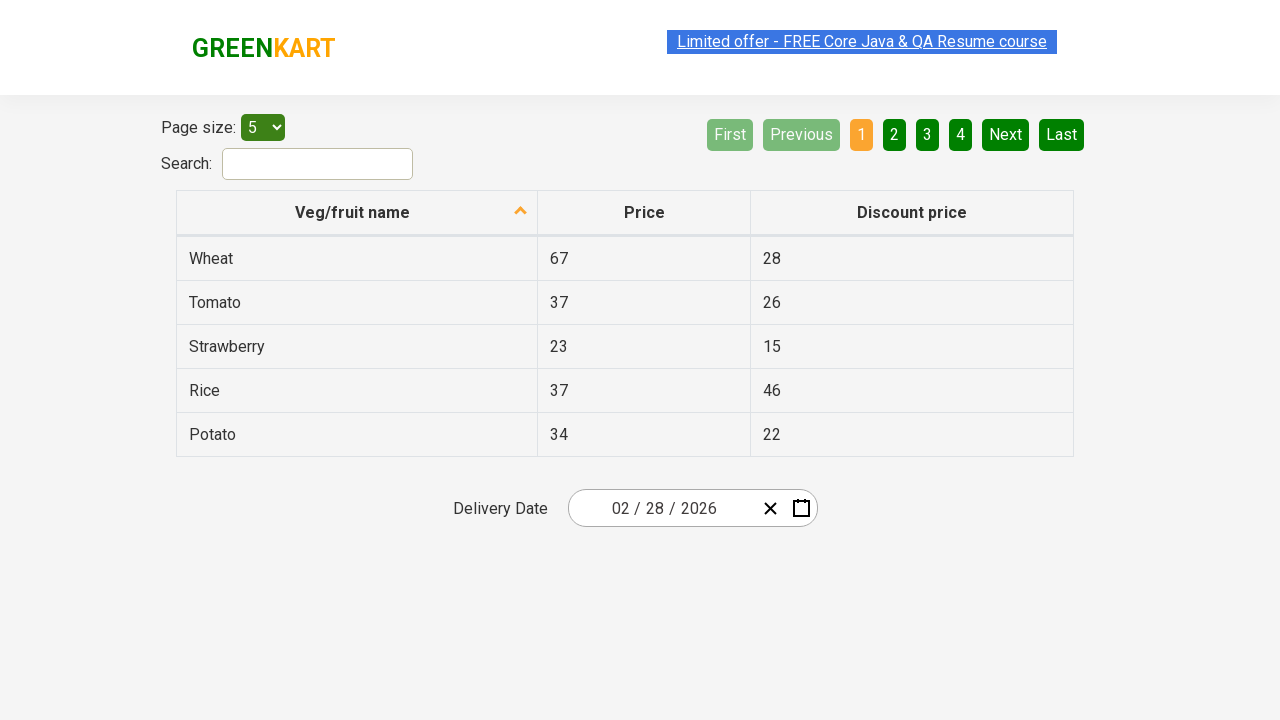

Retrieved all pagination link elements
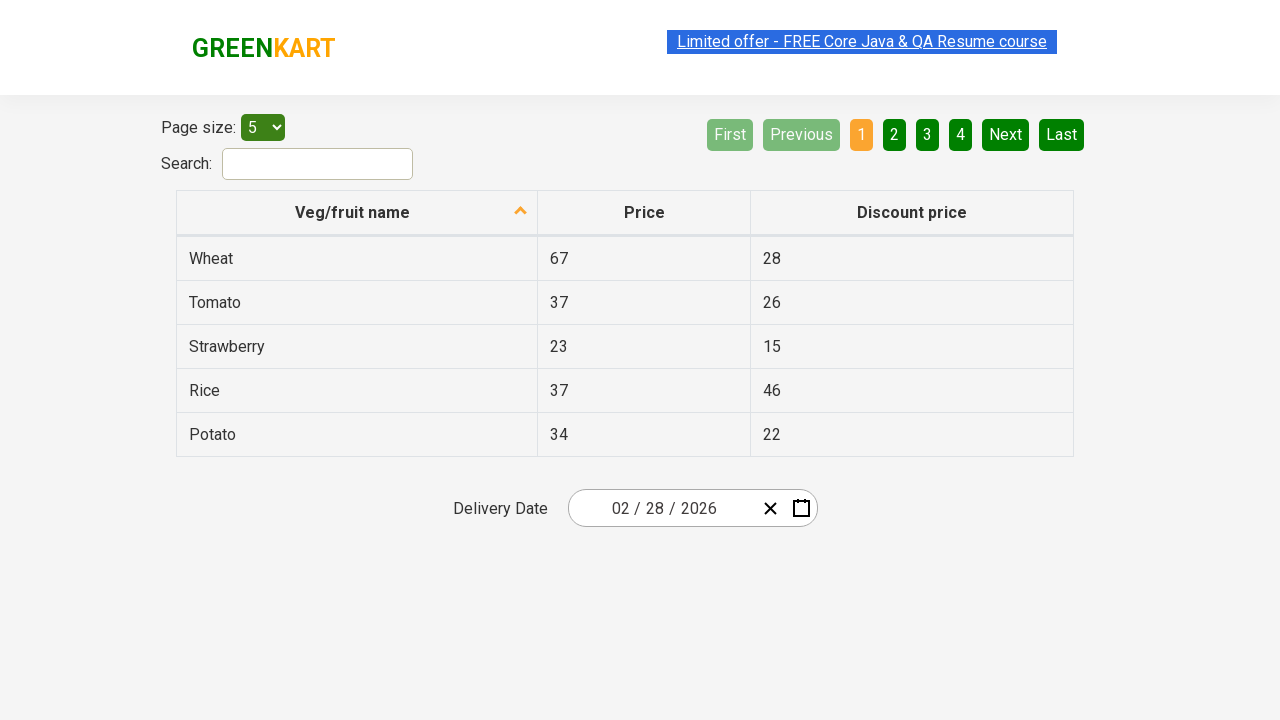

Clicked pagination link at position 3 at (862, 134) on ul.pagination.pull-right li:nth-child(3) a
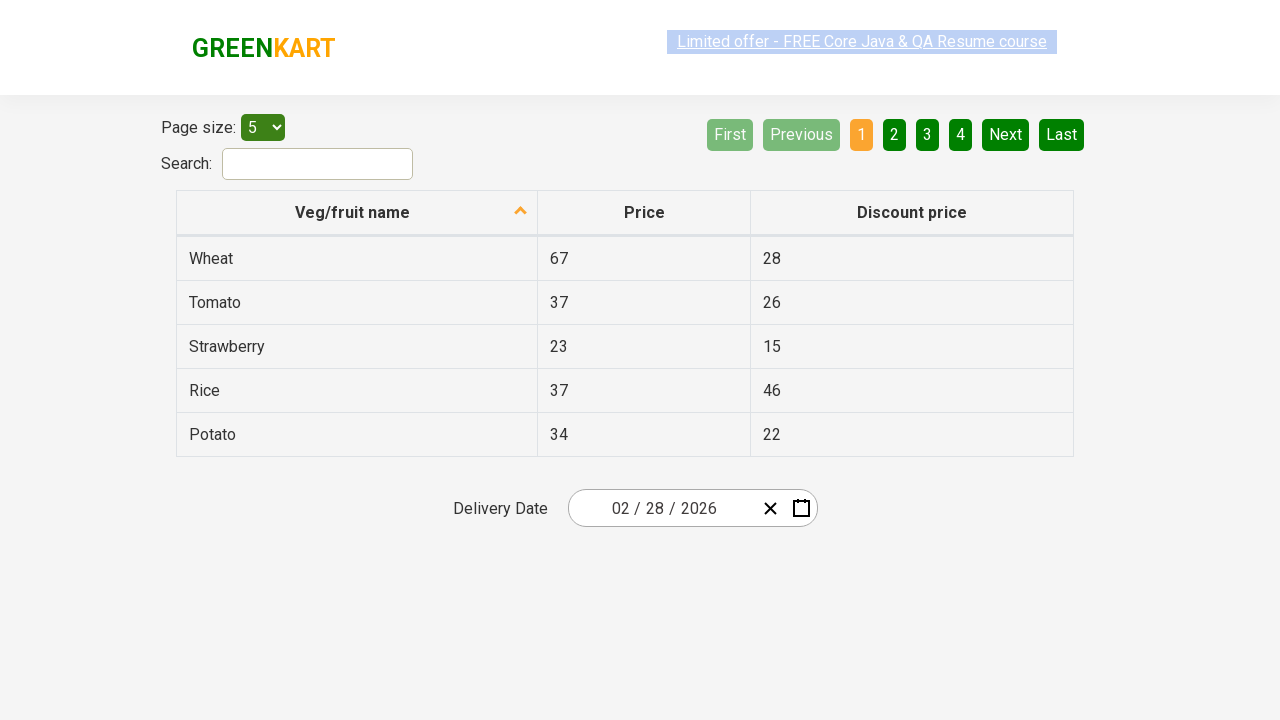

Product table rows loaded after pagination click
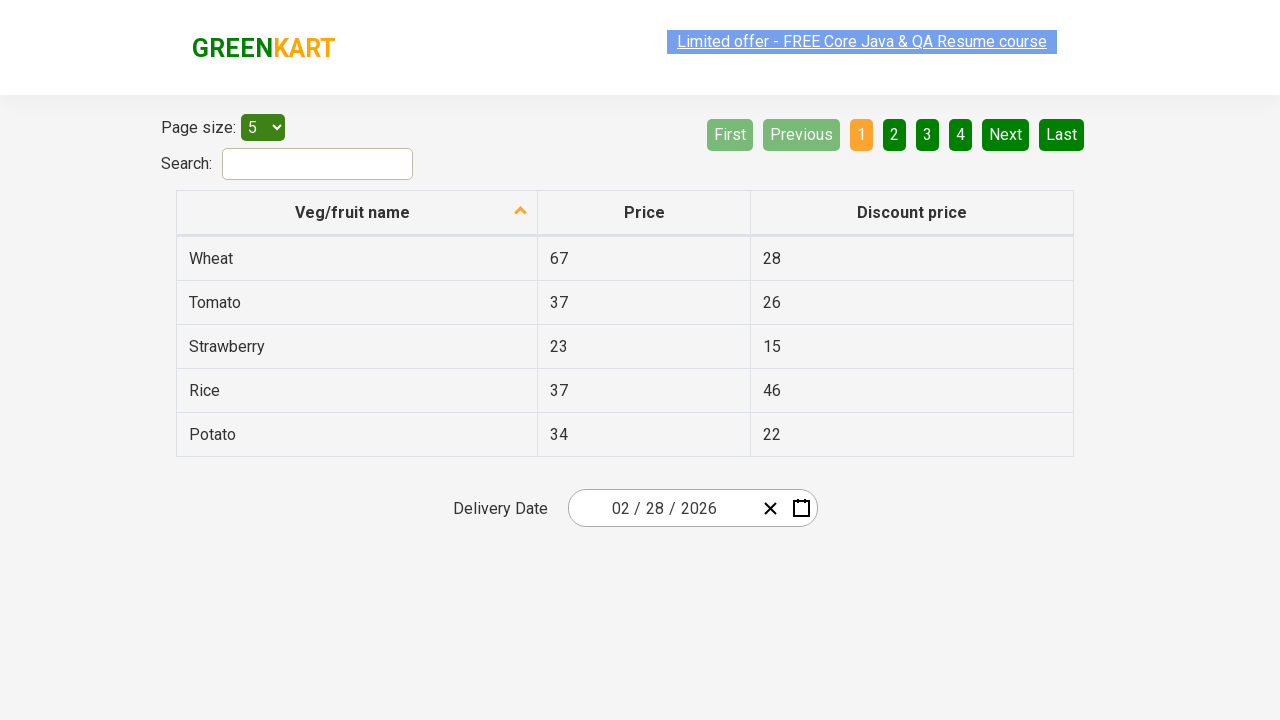

Retrieved 5 rows from product table
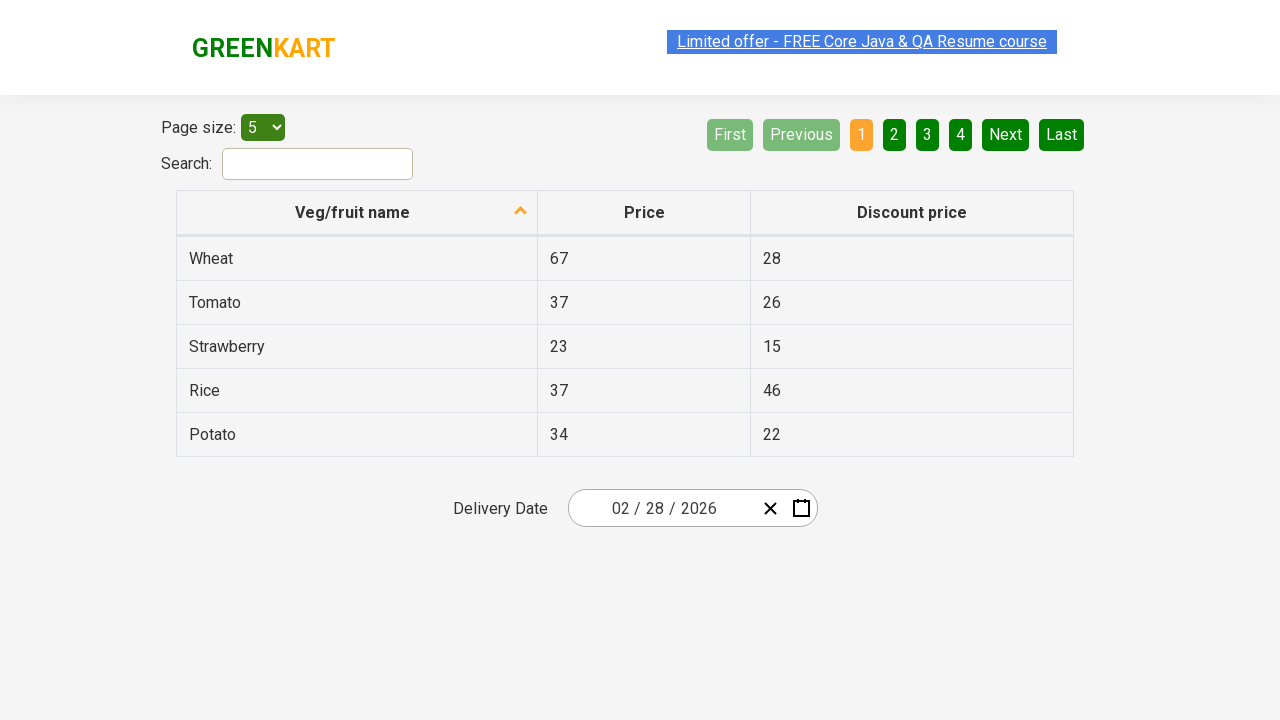

Verified product price 67 > discount price 28
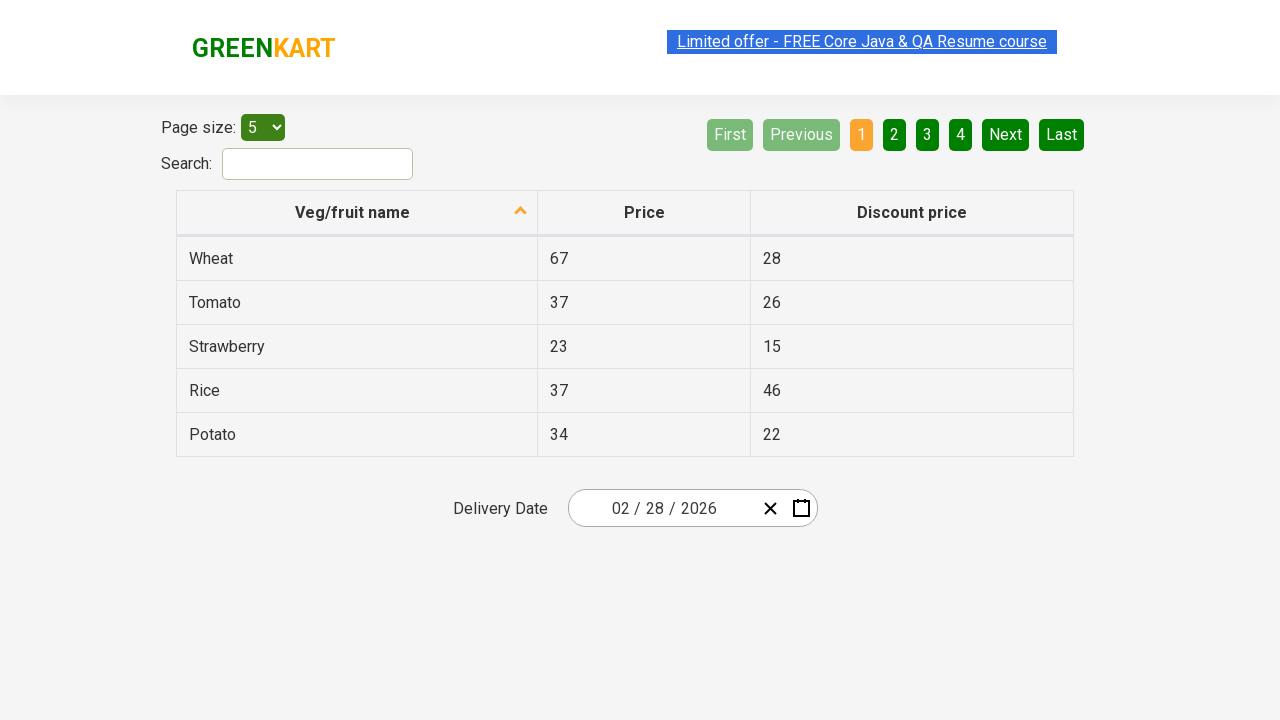

Verified product price 37 > discount price 26
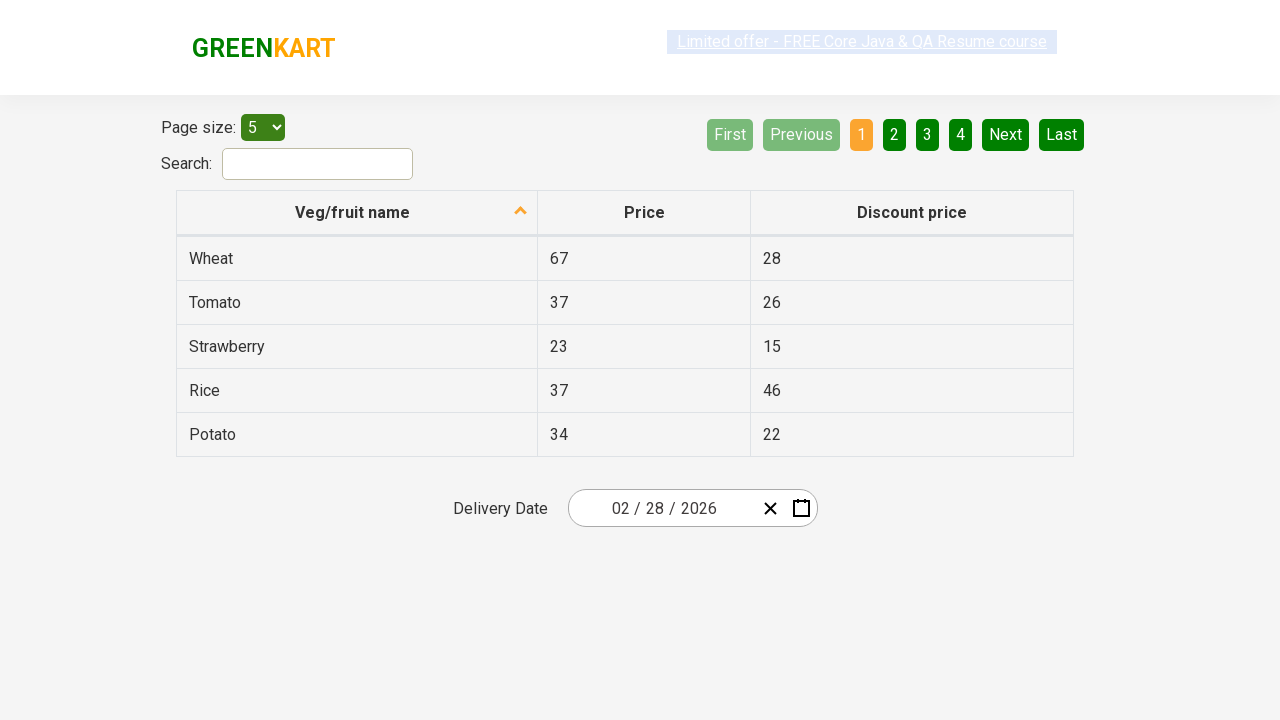

Verified product price 23 > discount price 15
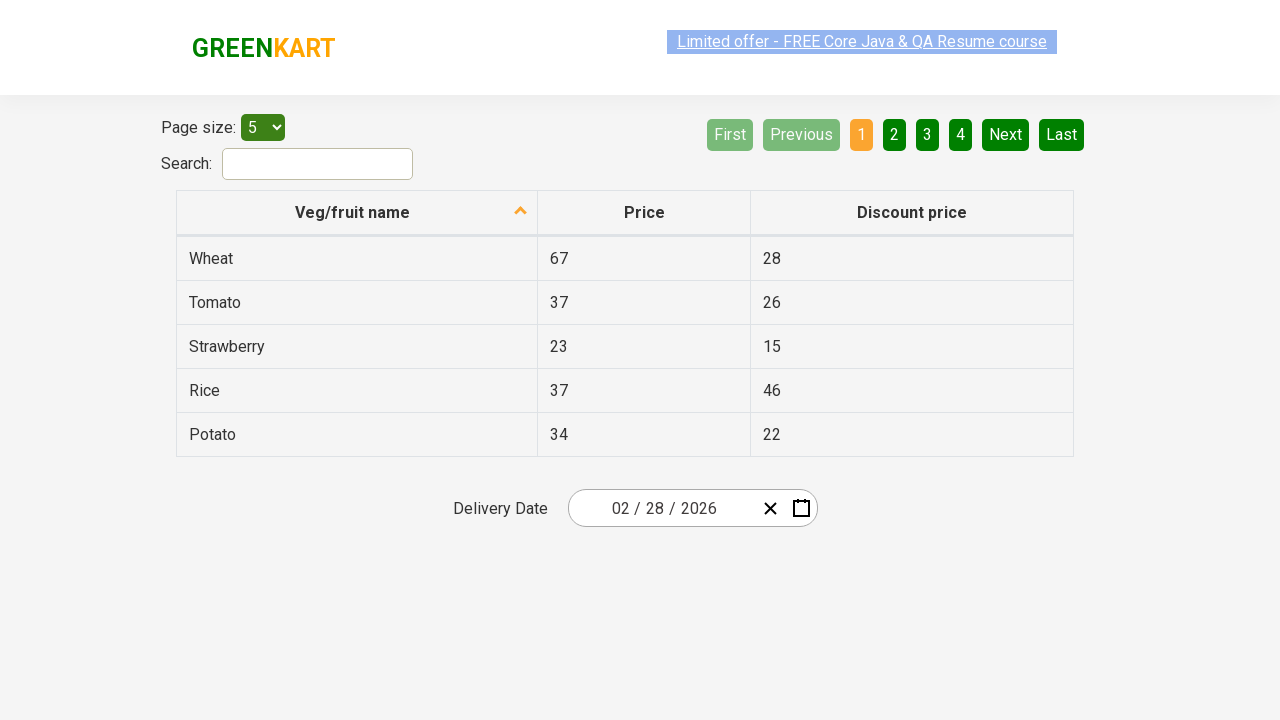

Verification failed: Price 37 should be greater than discount 46
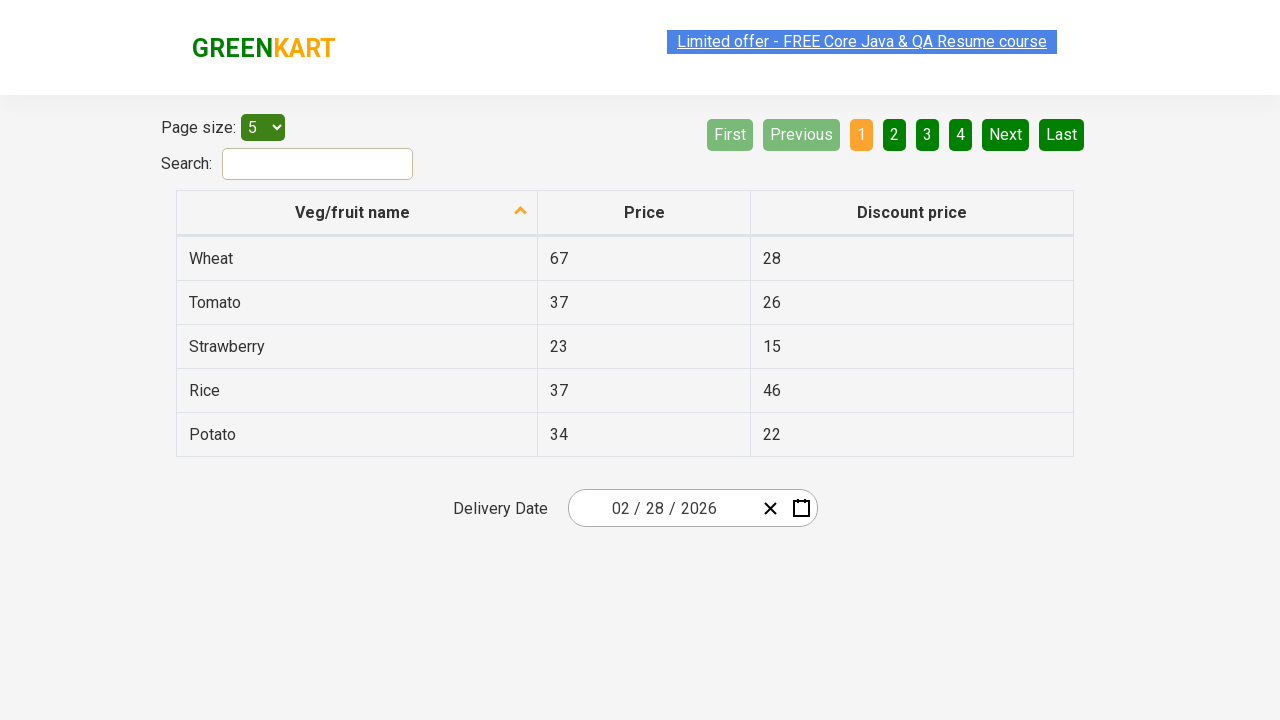

Verified product price 34 > discount price 22
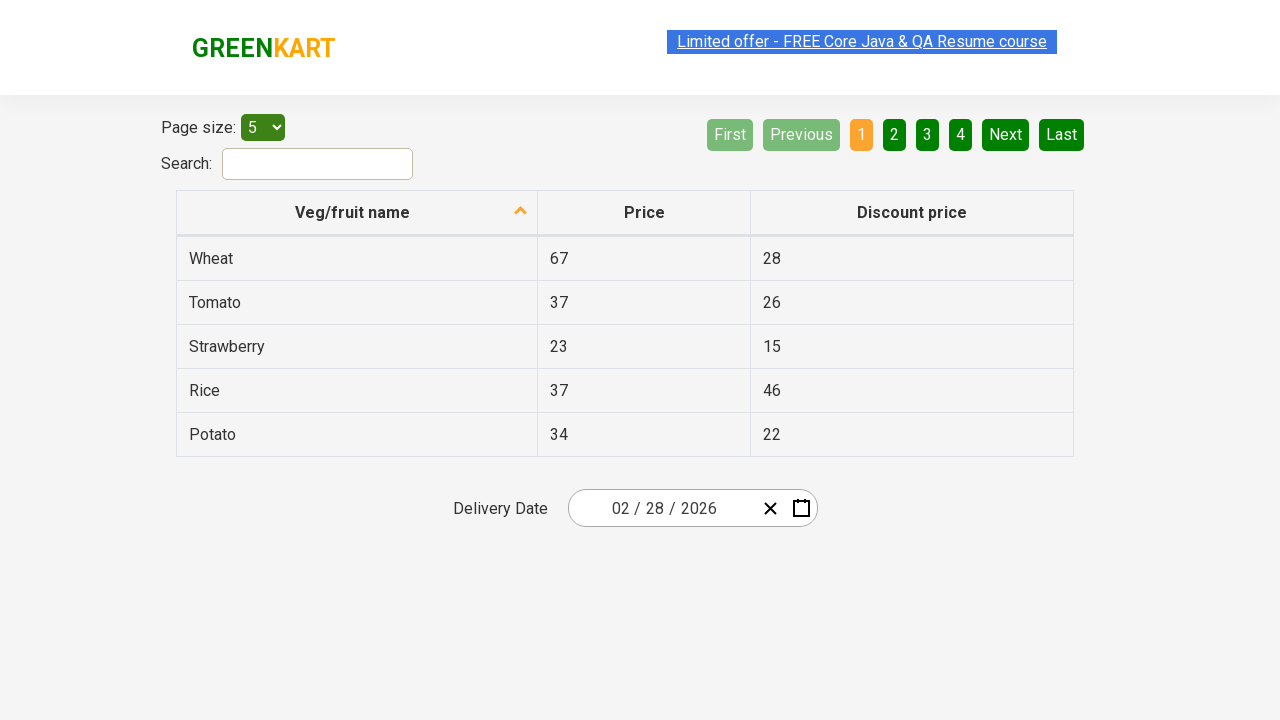

Clicked pagination link at position 4 at (894, 134) on ul.pagination.pull-right li:nth-child(4) a
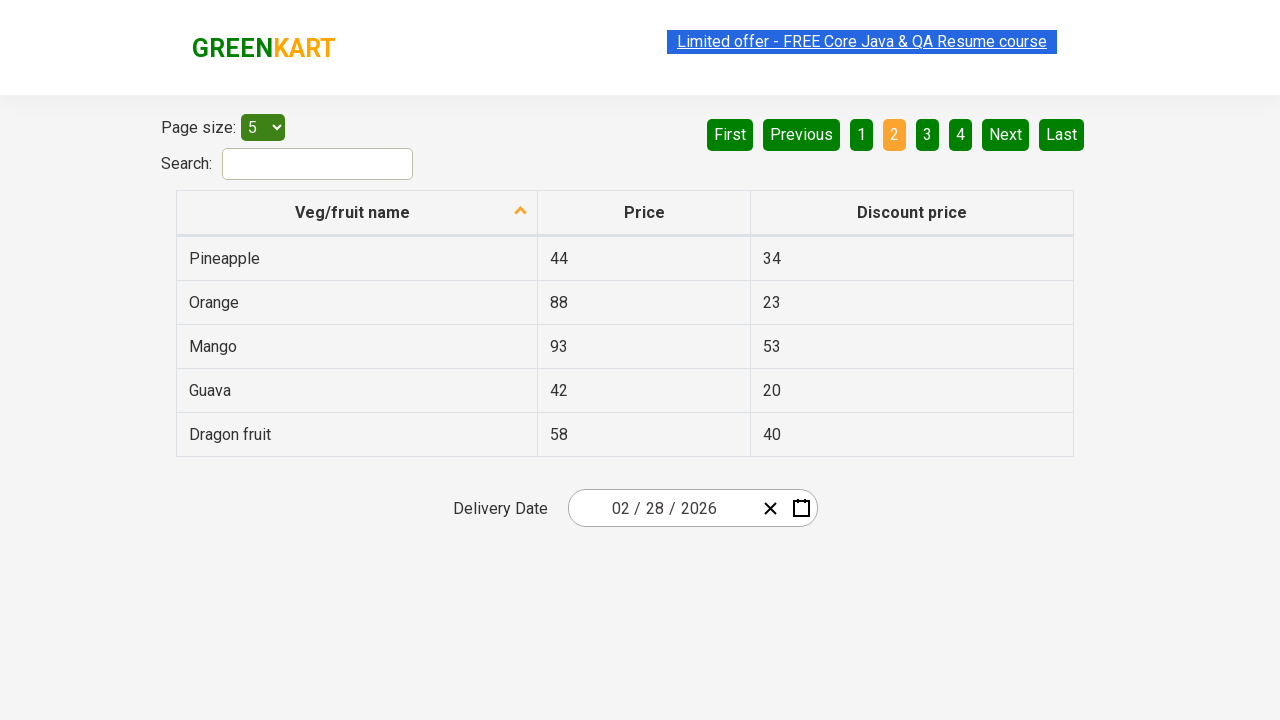

Product table rows loaded after pagination click
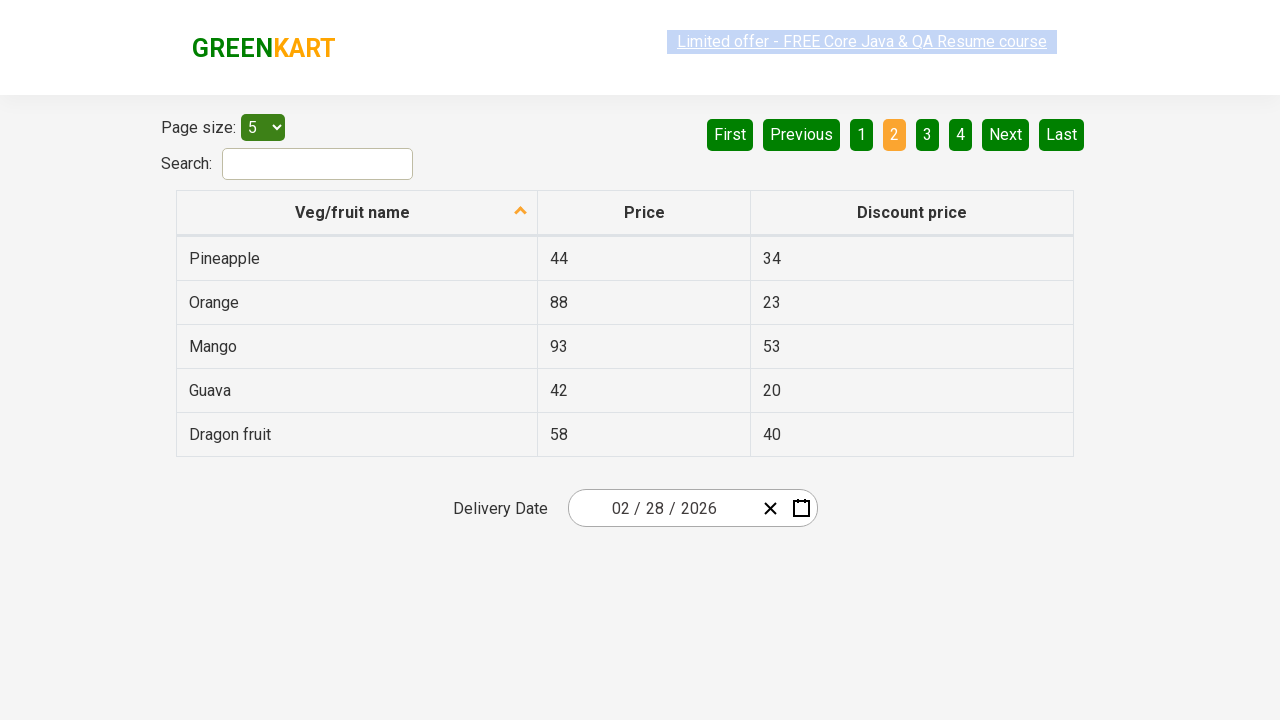

Retrieved 5 rows from product table
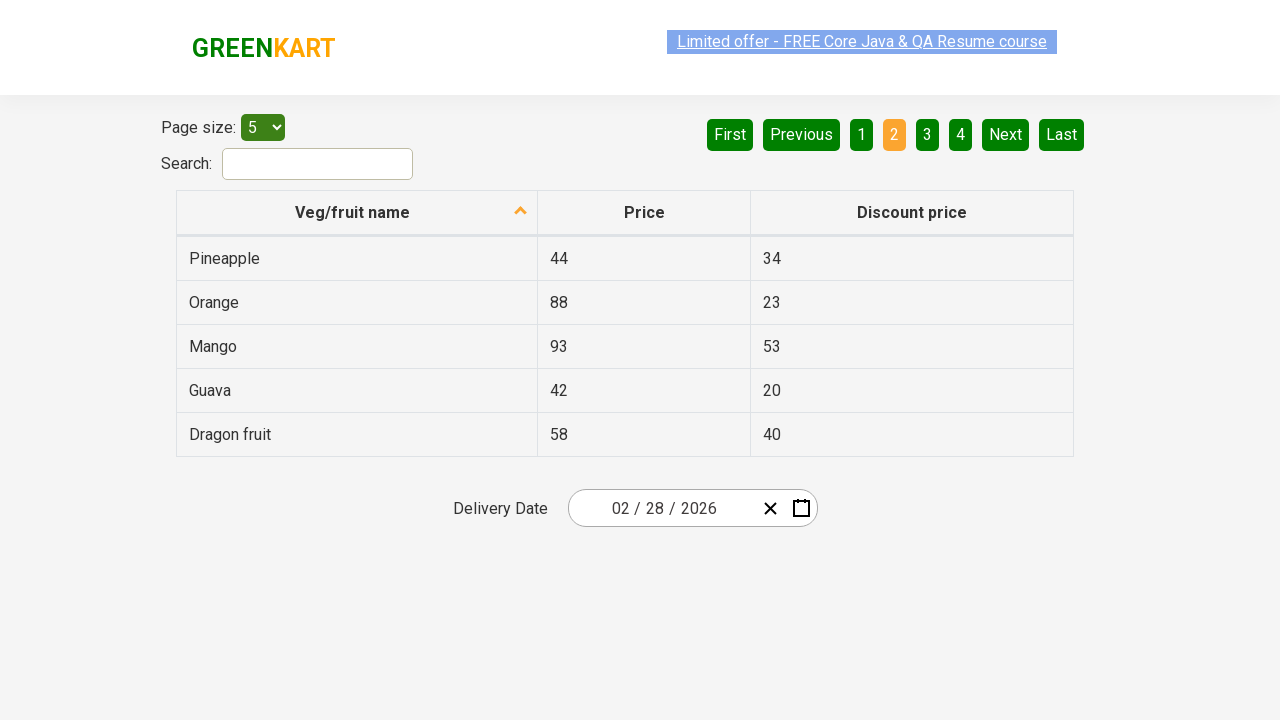

Verified product price 44 > discount price 34
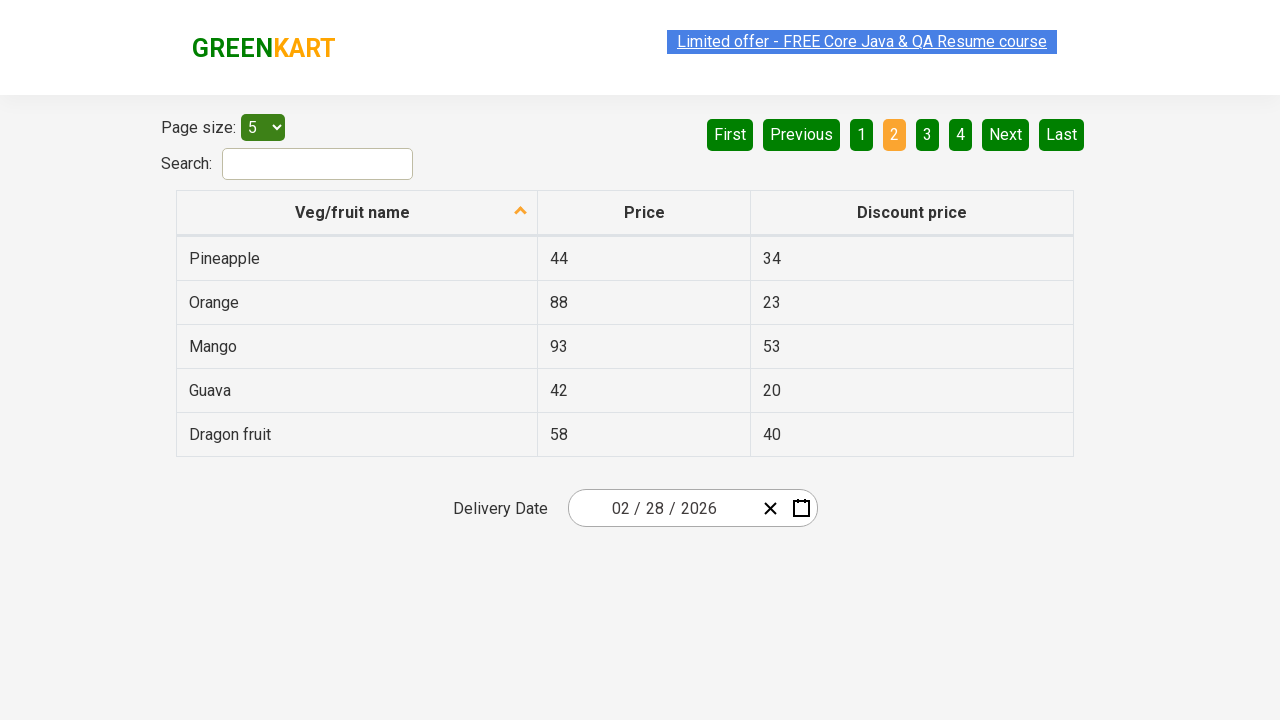

Verified product price 88 > discount price 23
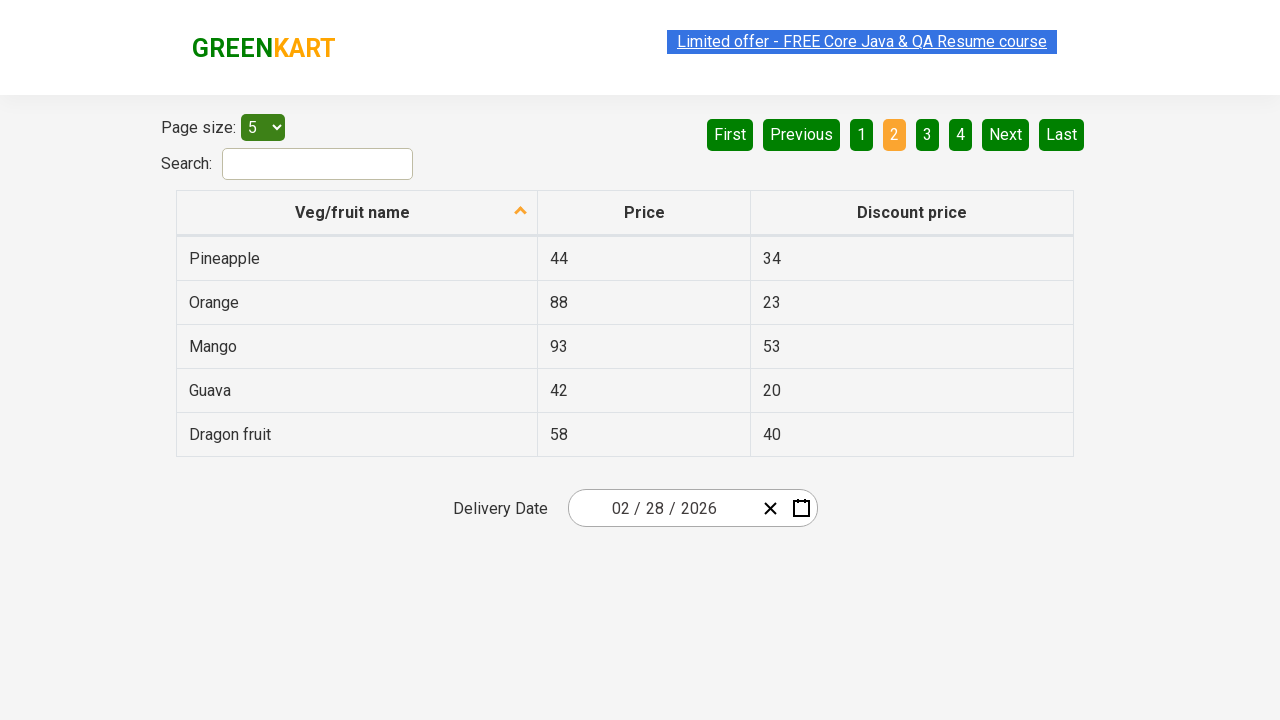

Verified product price 93 > discount price 53
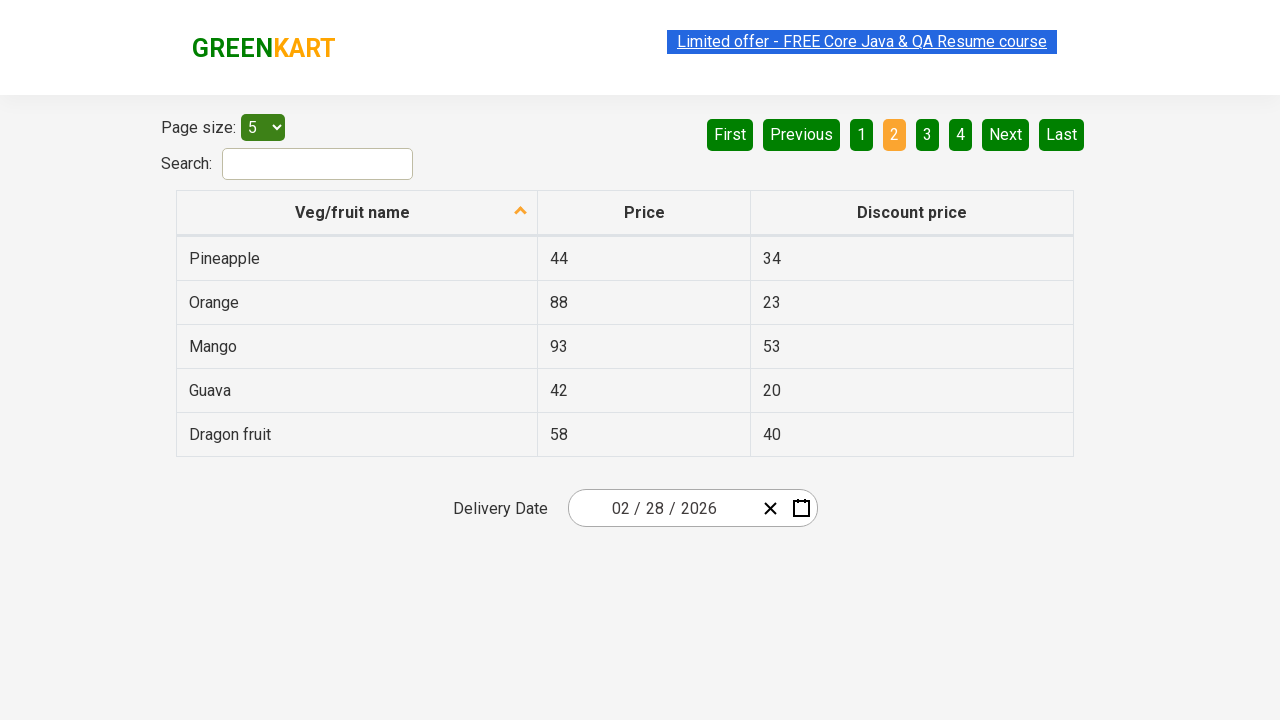

Verified product price 42 > discount price 20
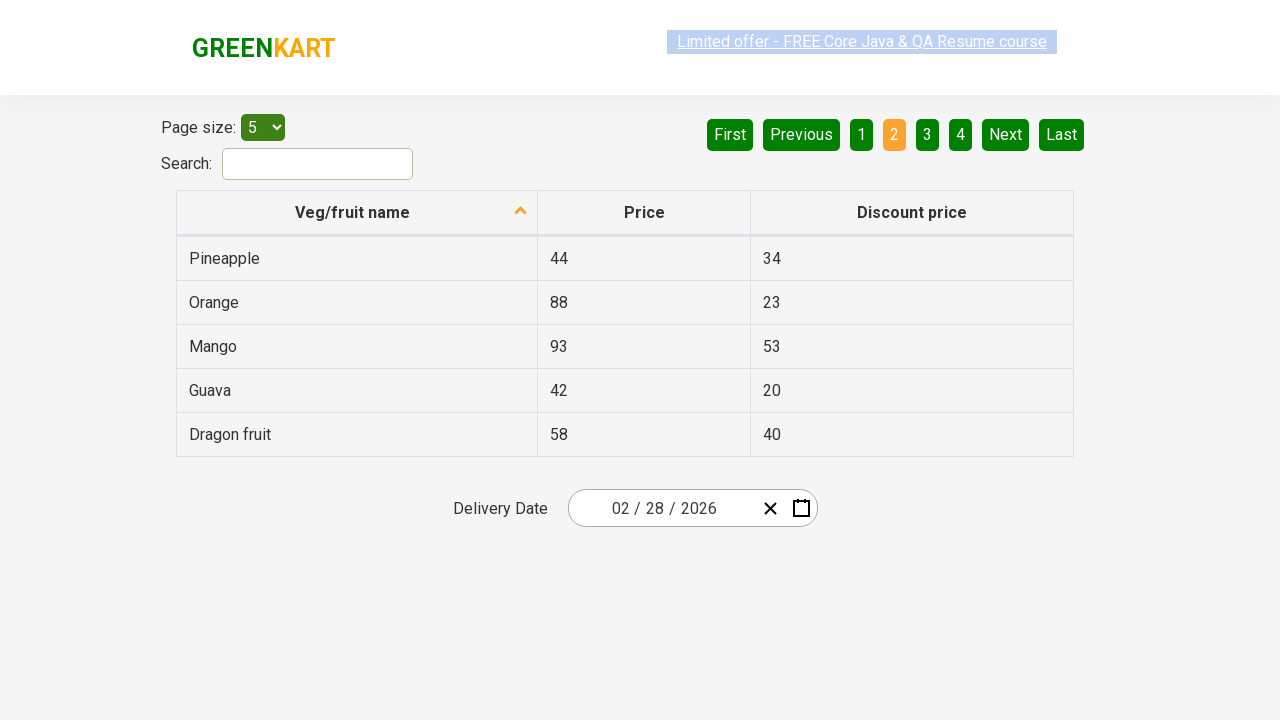

Verified product price 58 > discount price 40
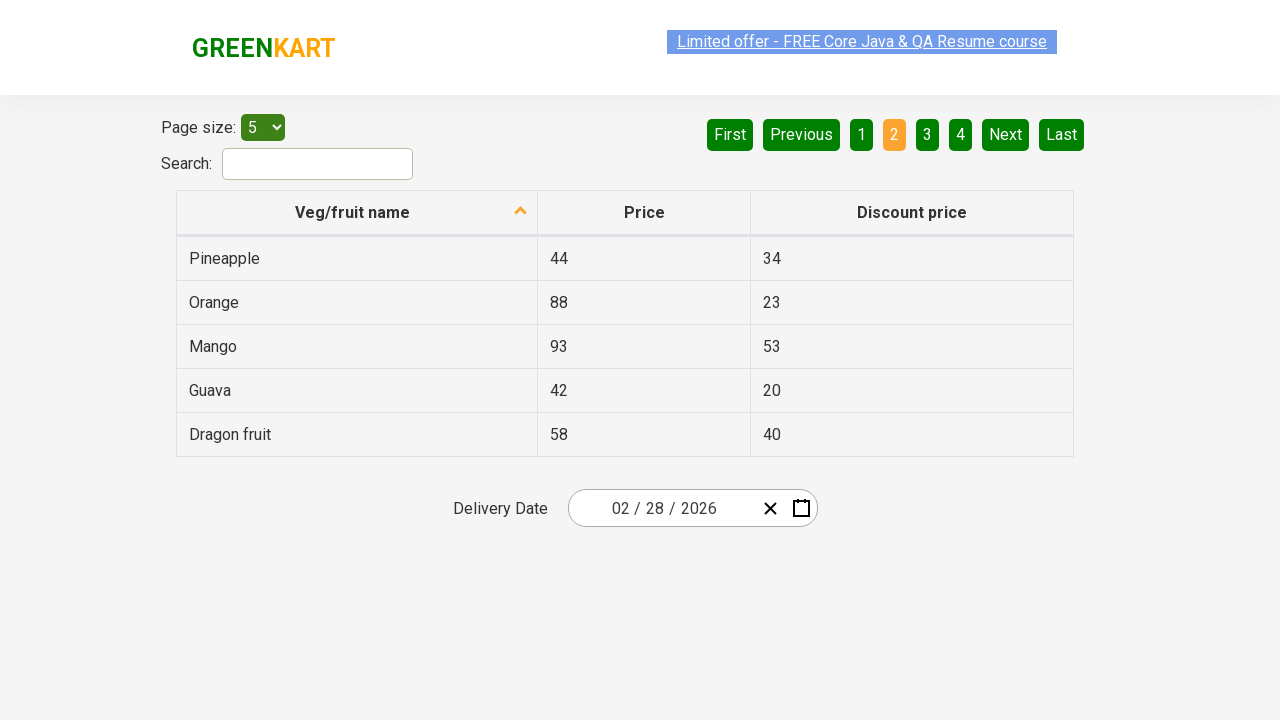

Clicked pagination link at position 5 at (928, 134) on ul.pagination.pull-right li:nth-child(5) a
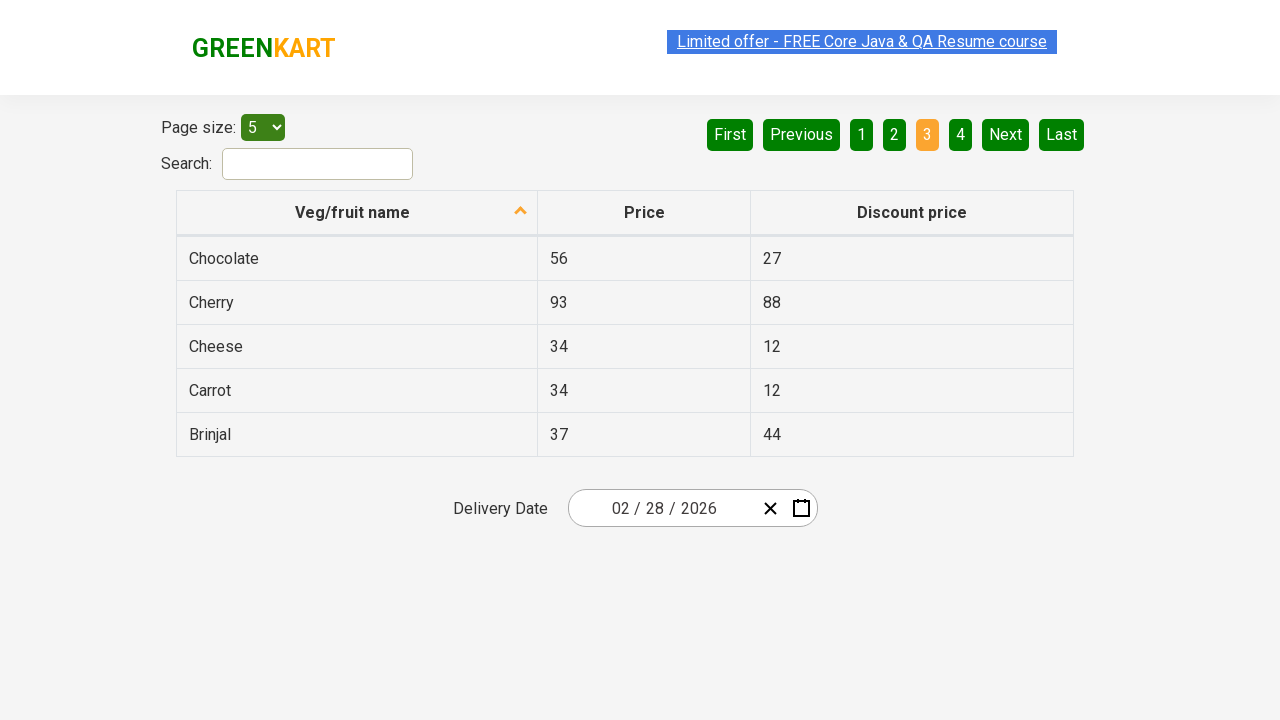

Product table rows loaded after pagination click
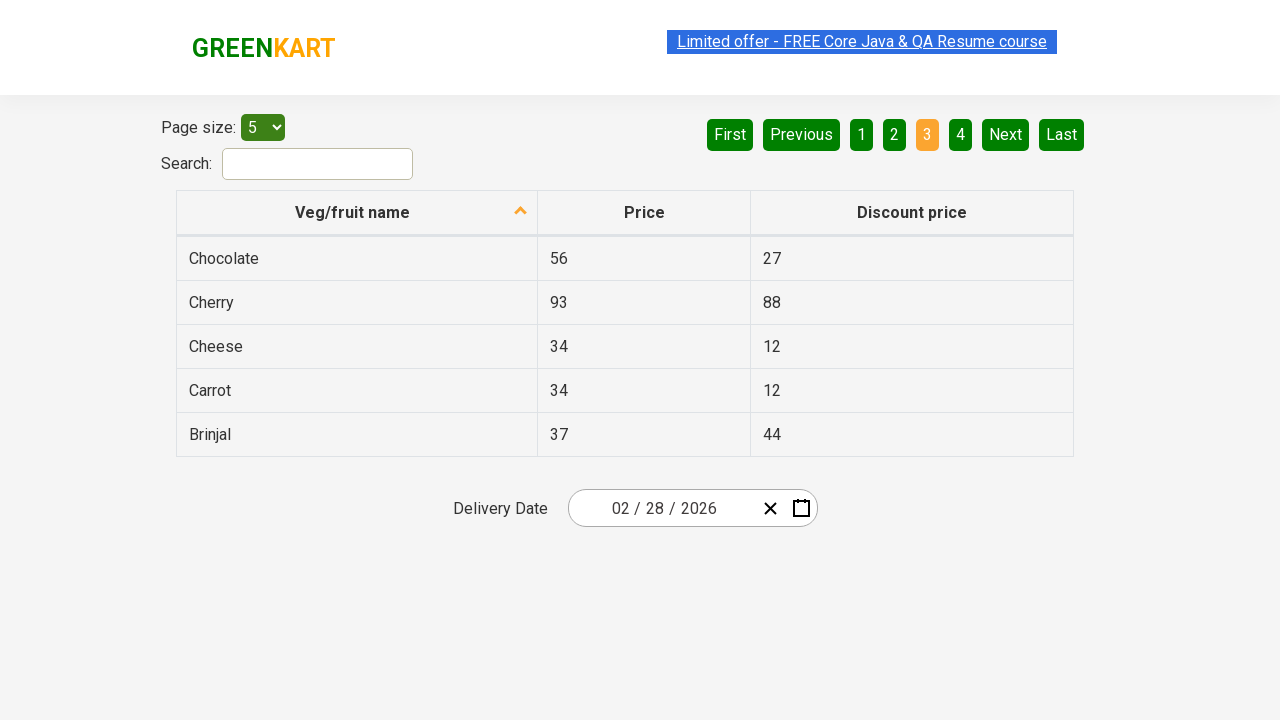

Retrieved 5 rows from product table
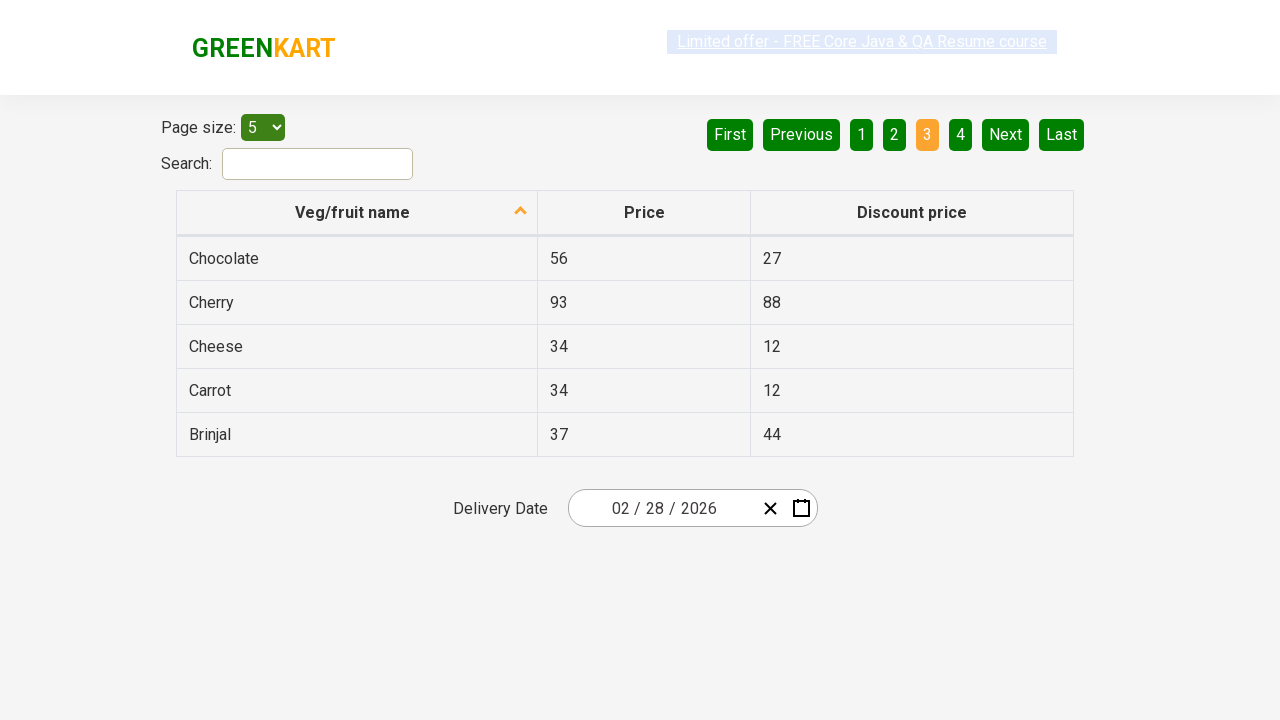

Verified product price 56 > discount price 27
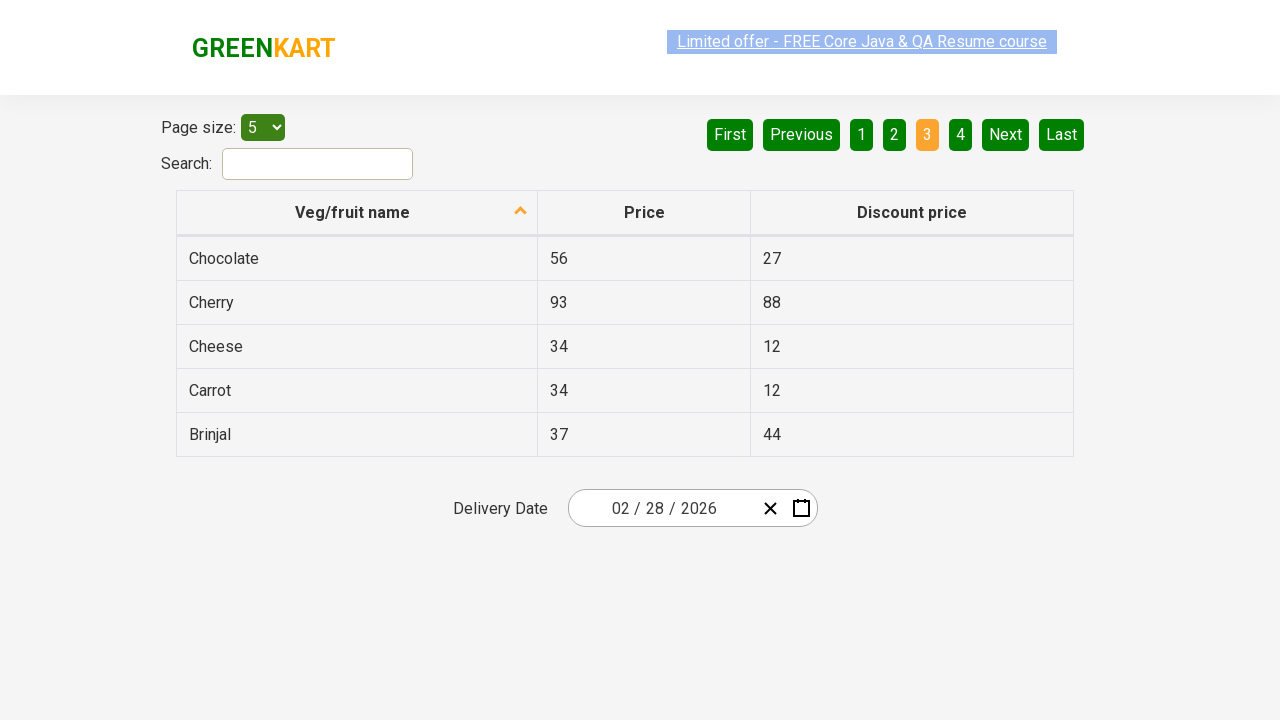

Verified product price 93 > discount price 88
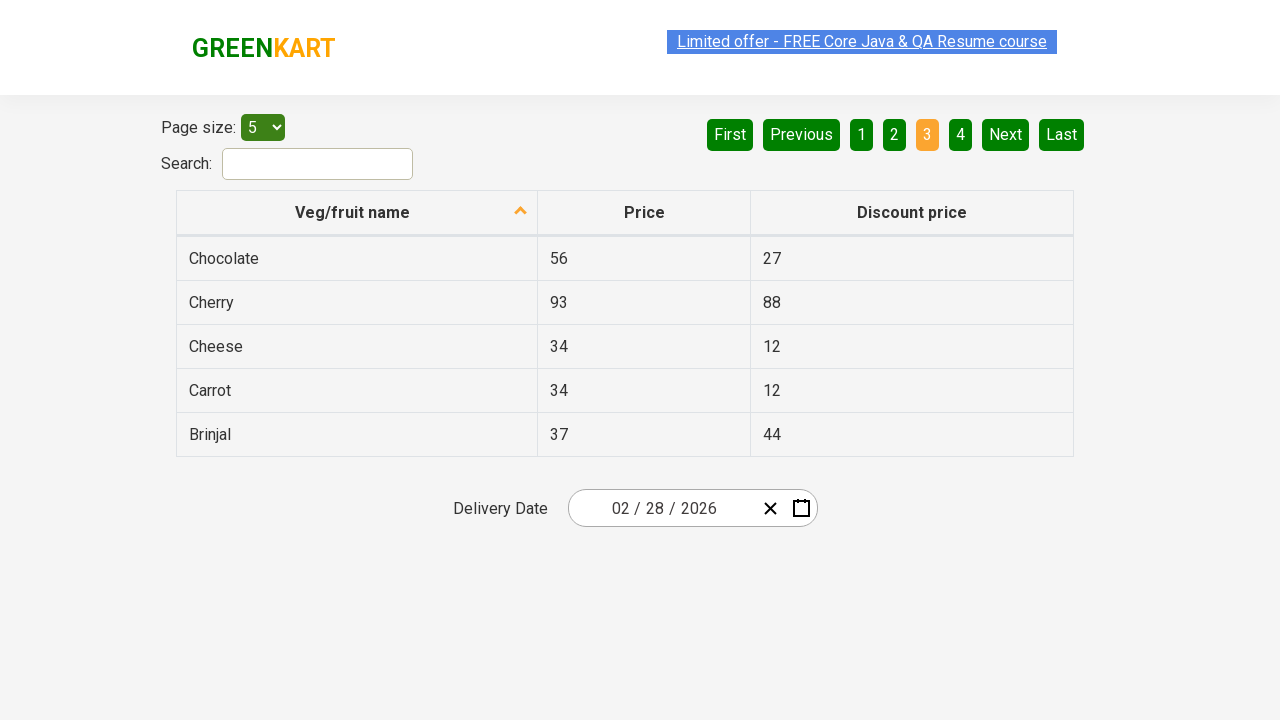

Verified product price 34 > discount price 12
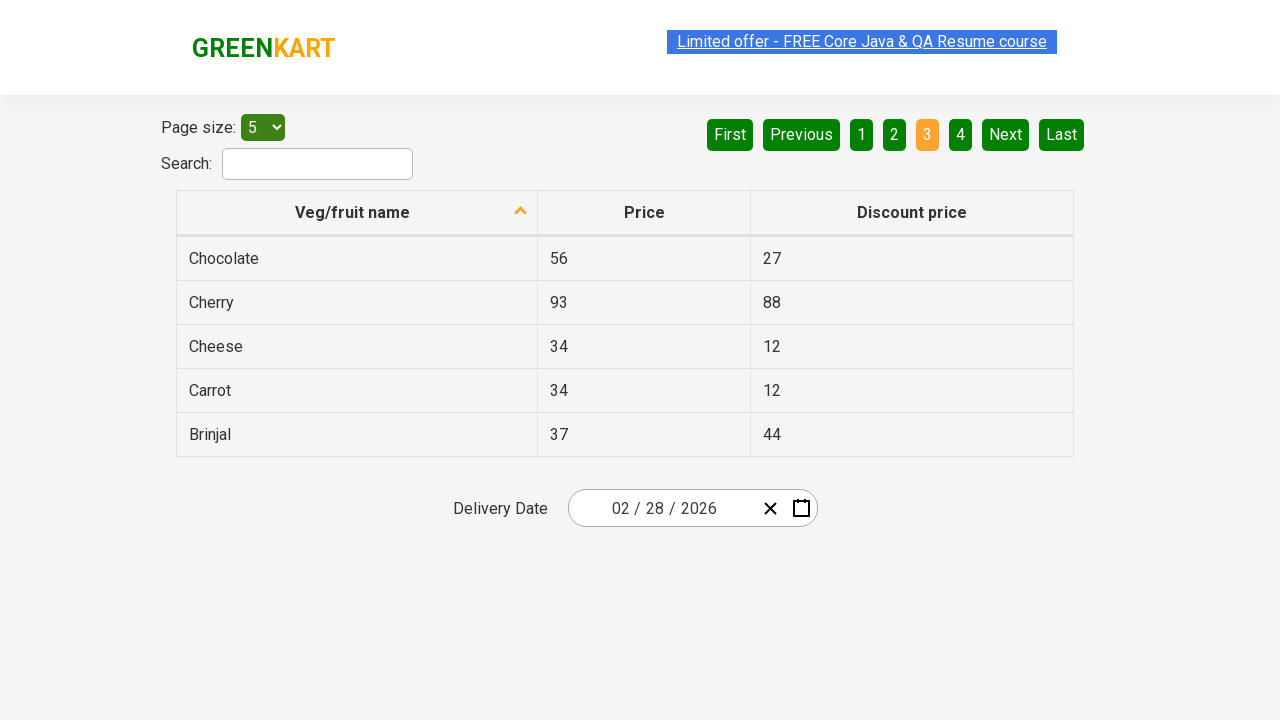

Verified product price 34 > discount price 12
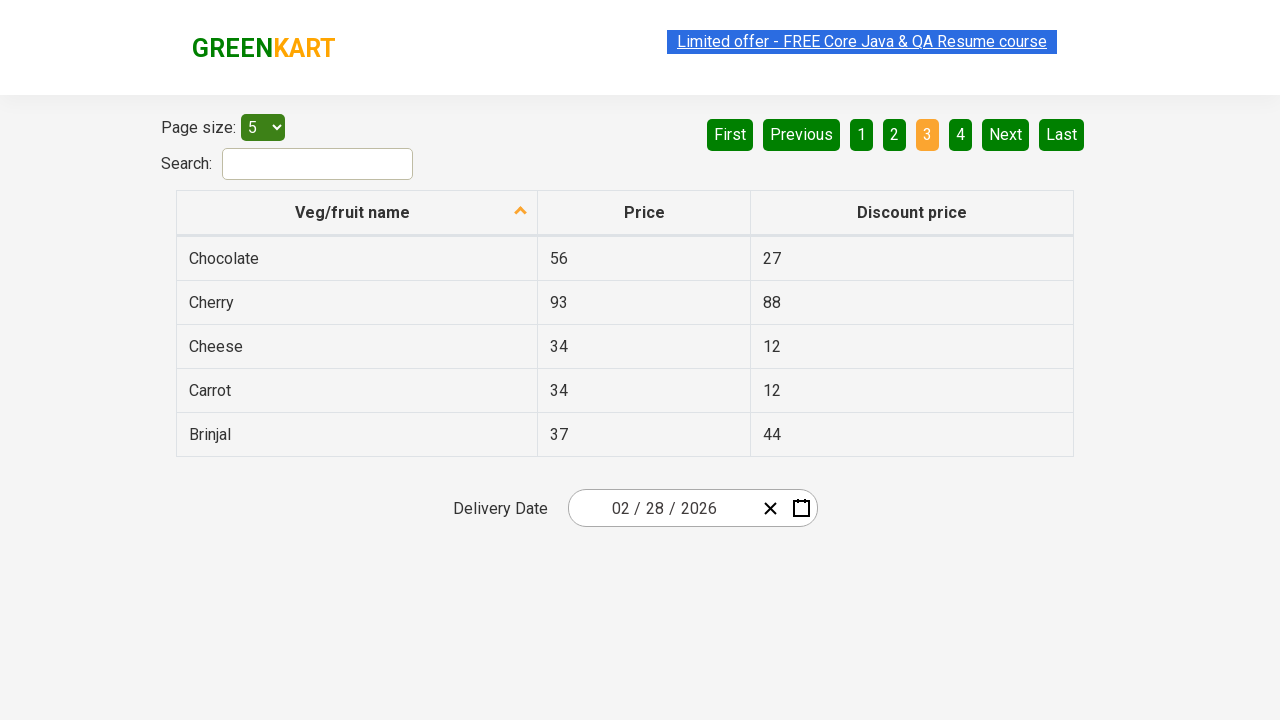

Verification failed: Price 37 should be greater than discount 44
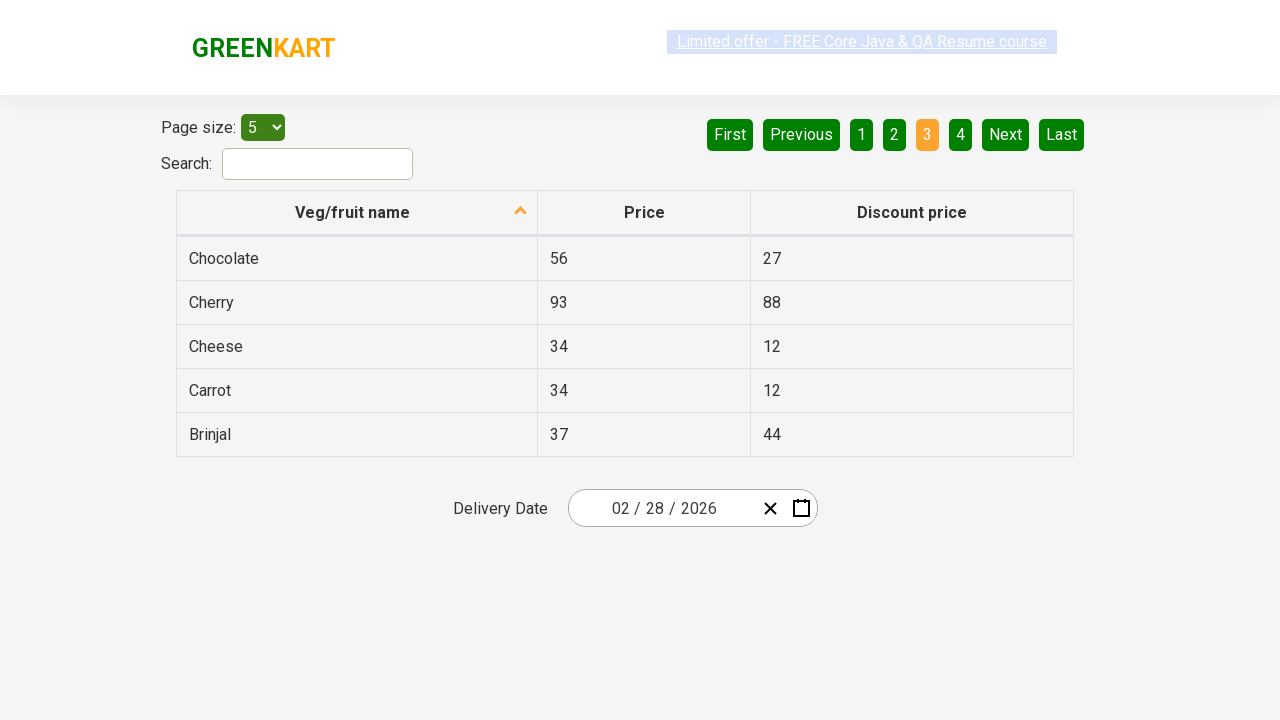

Clicked pagination link at position 6 at (960, 134) on ul.pagination.pull-right li:nth-child(6) a
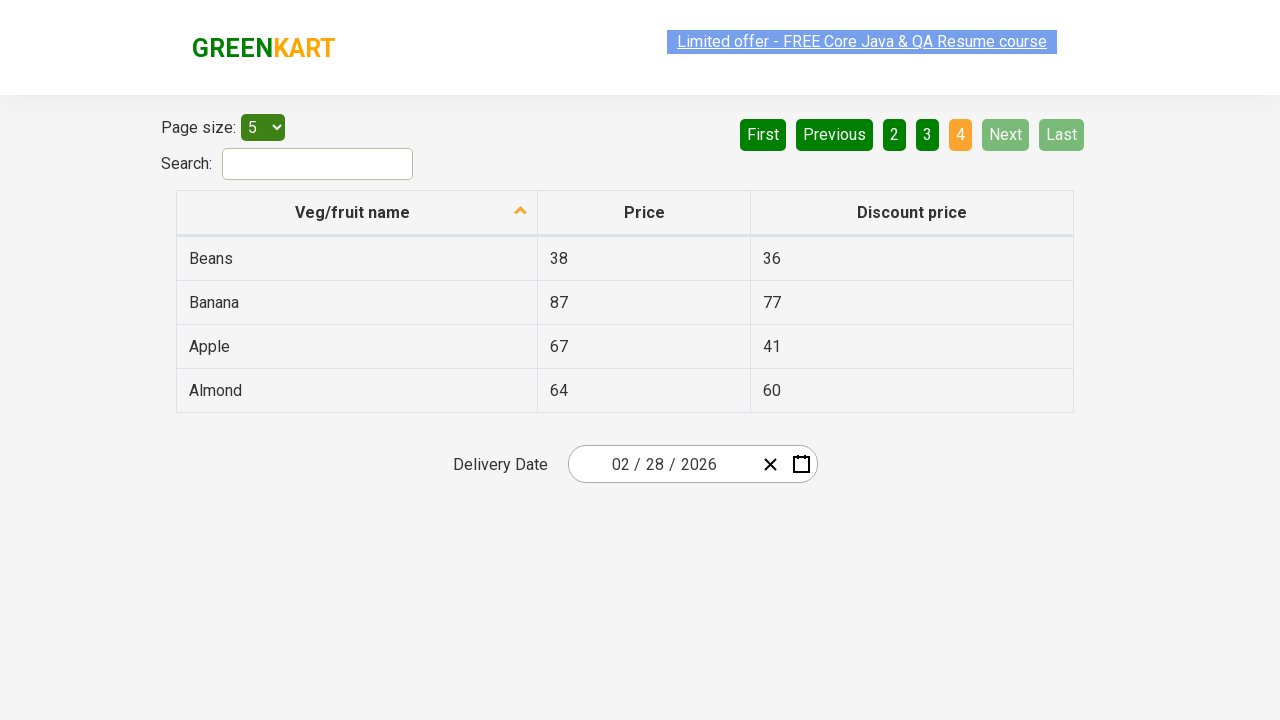

Product table rows loaded after pagination click
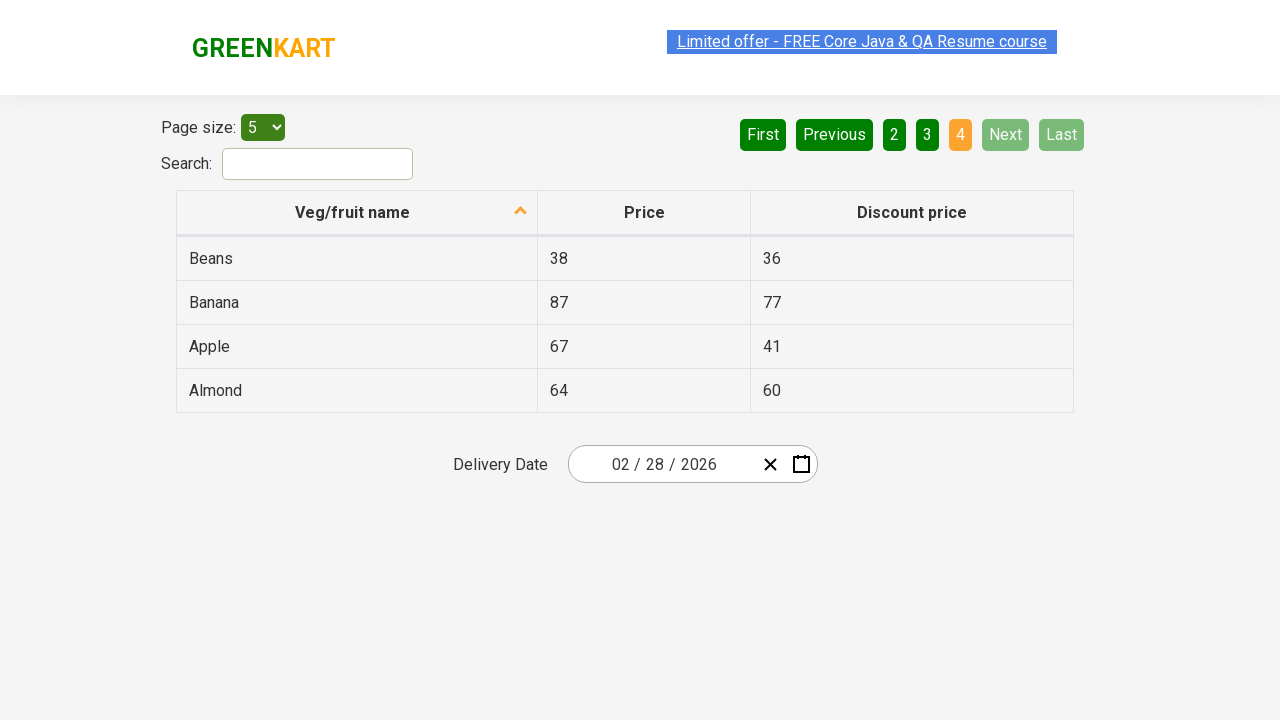

Retrieved 4 rows from product table
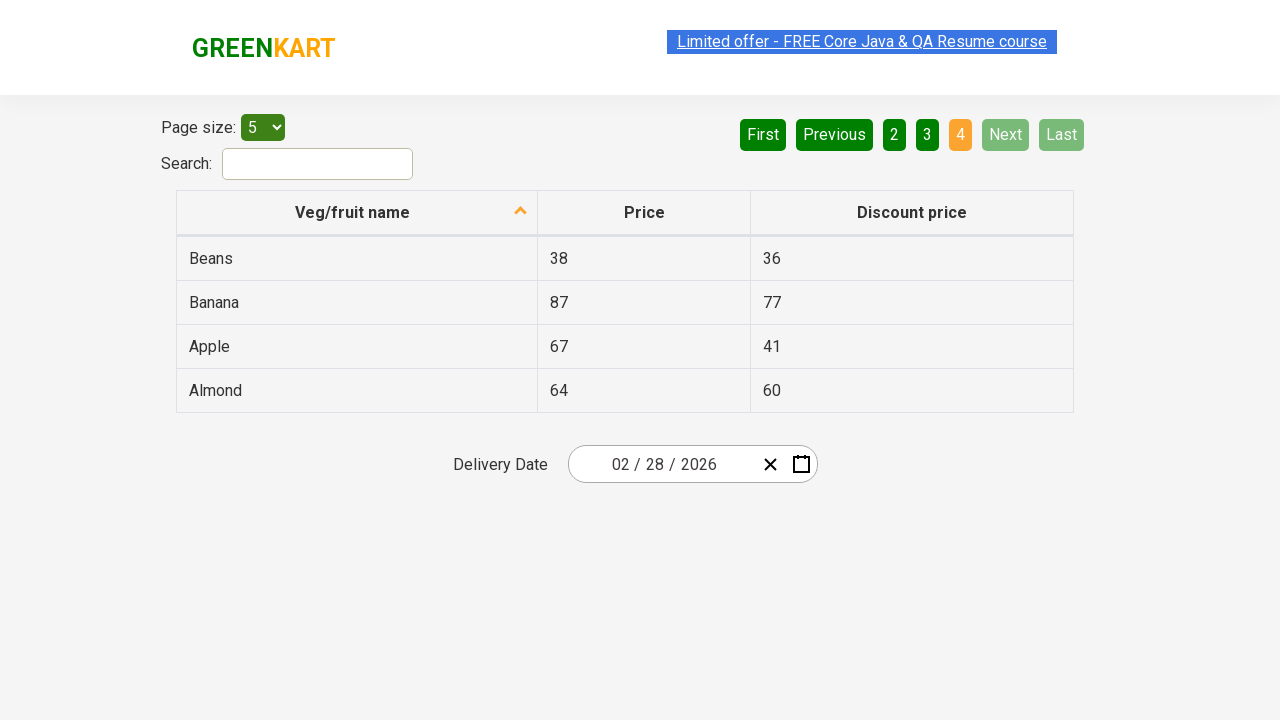

Verified product price 38 > discount price 36
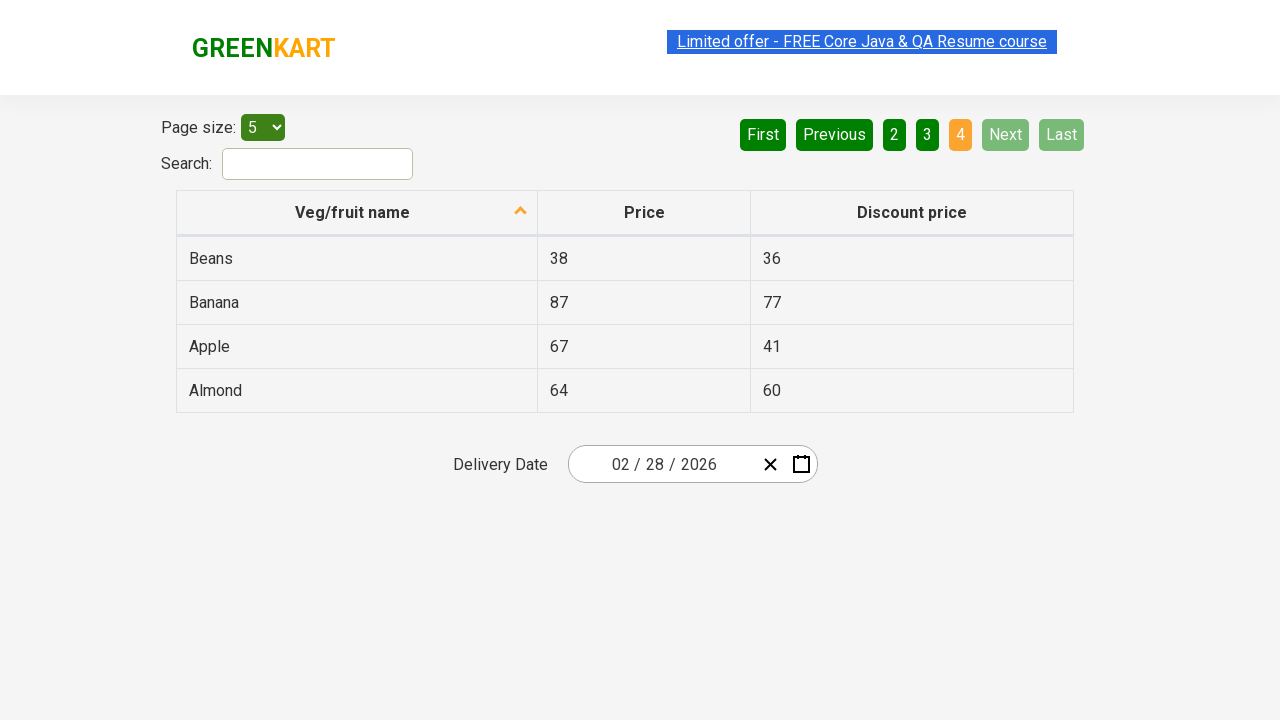

Verified product price 87 > discount price 77
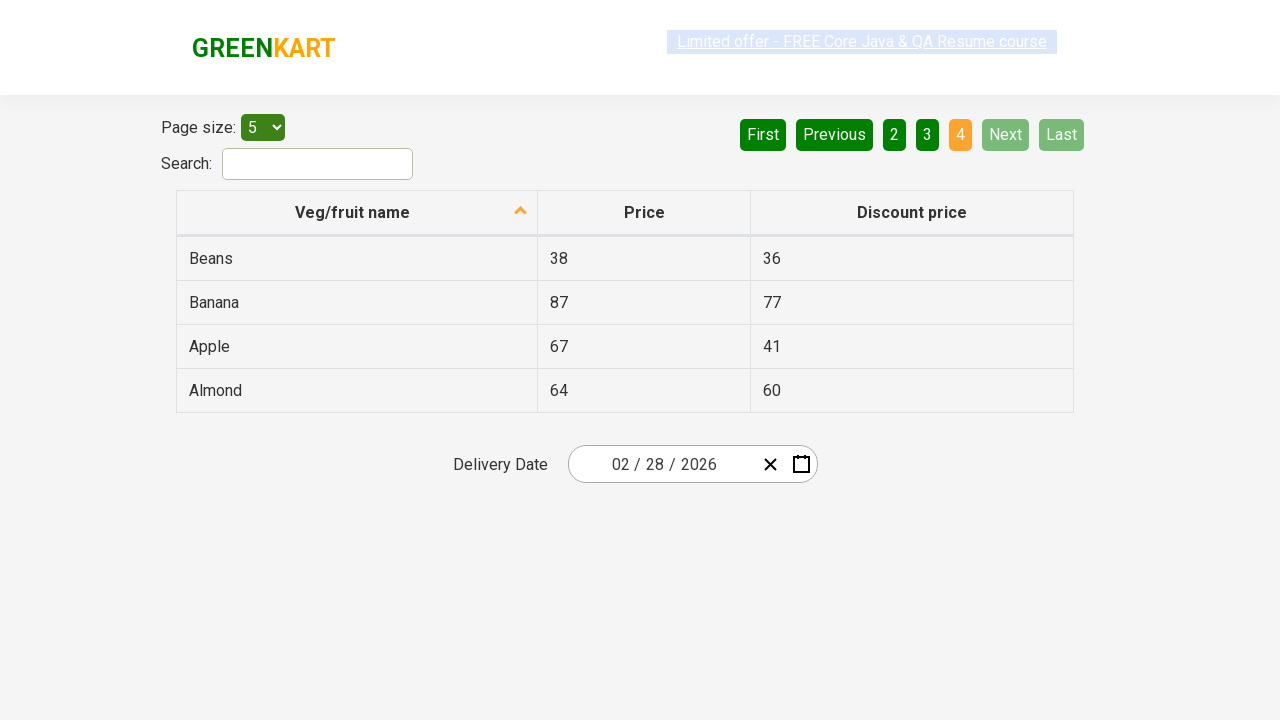

Verified product price 67 > discount price 41
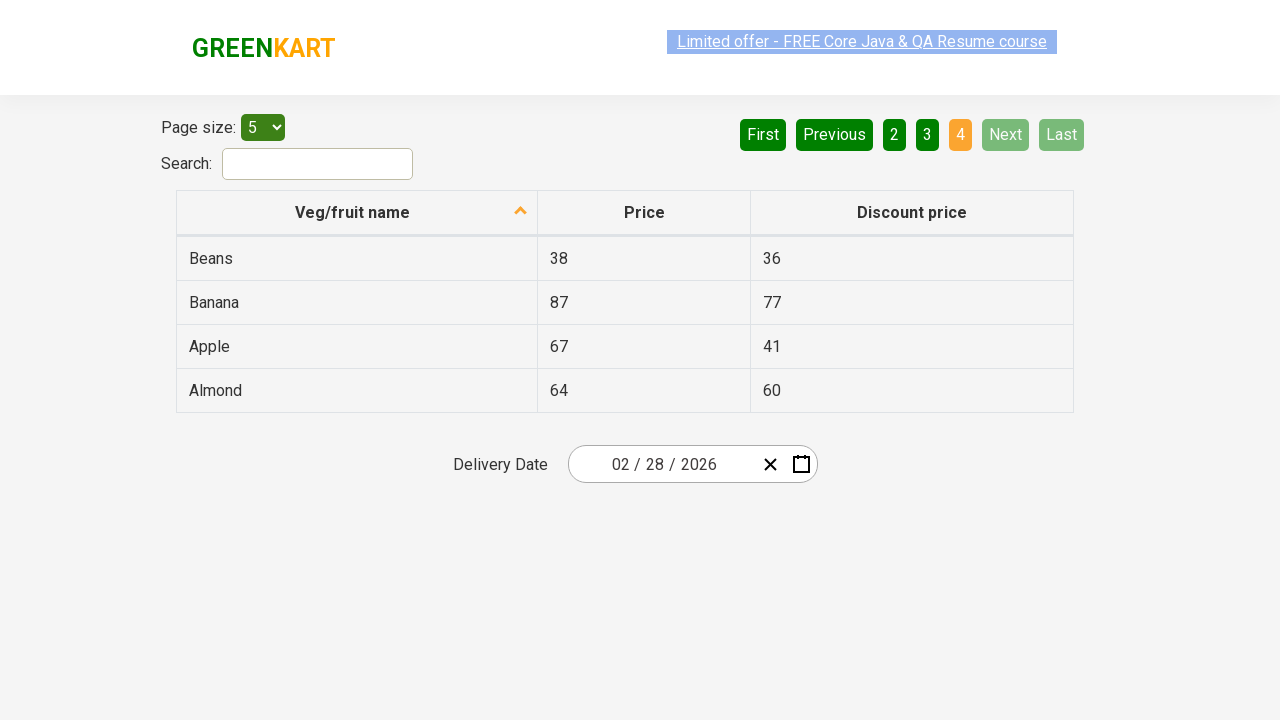

Verified product price 64 > discount price 60
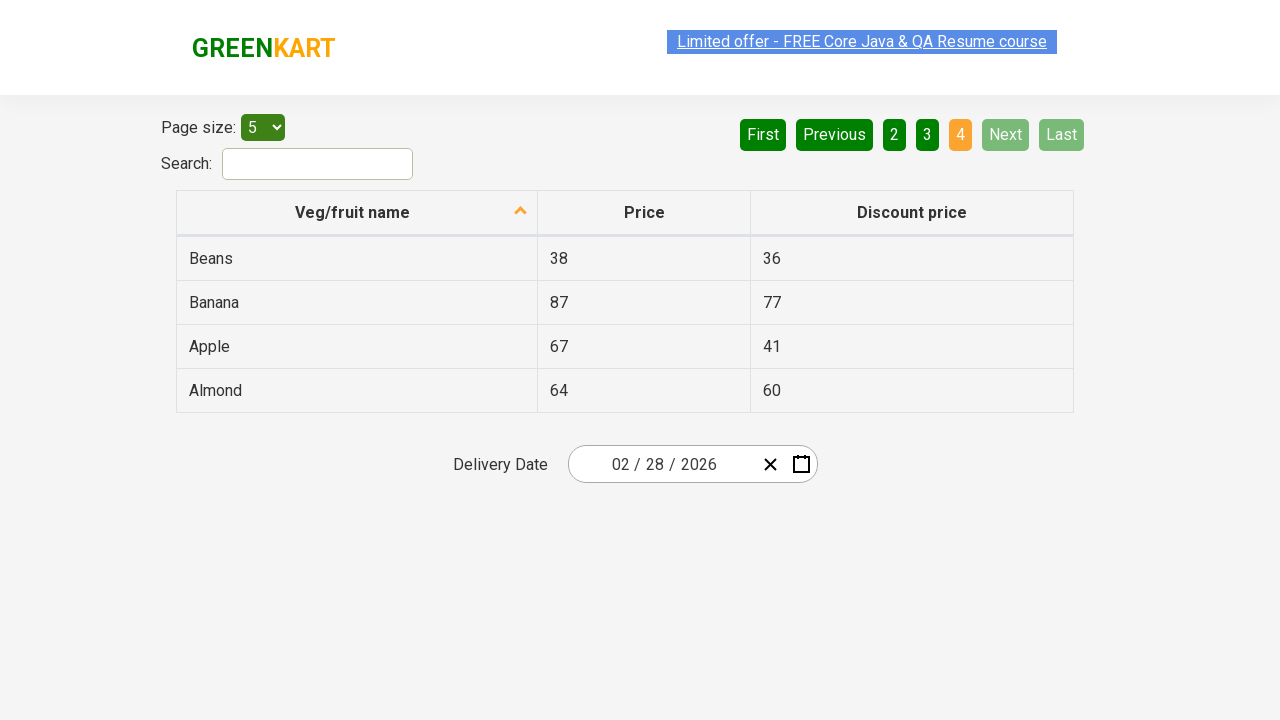

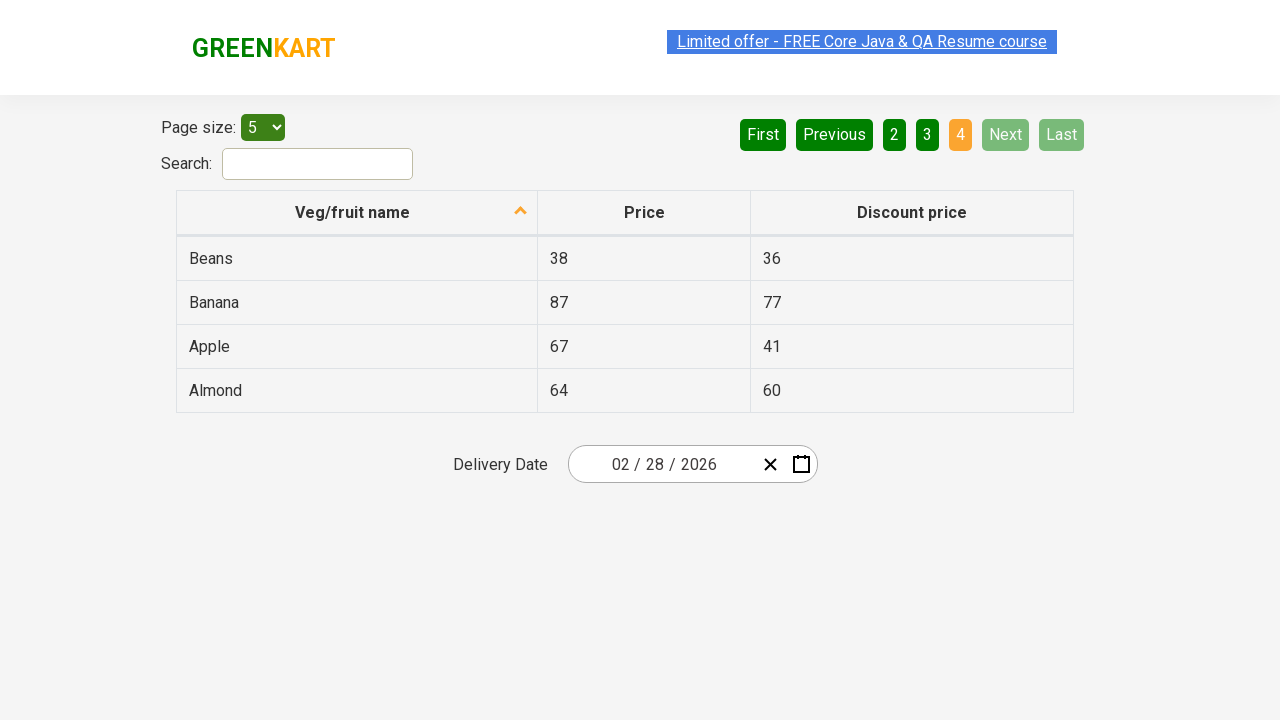